Navigates to DemoBlaze homepage and verifies that product listings with names and prices are displayed

Starting URL: https://www.demoblaze.com/

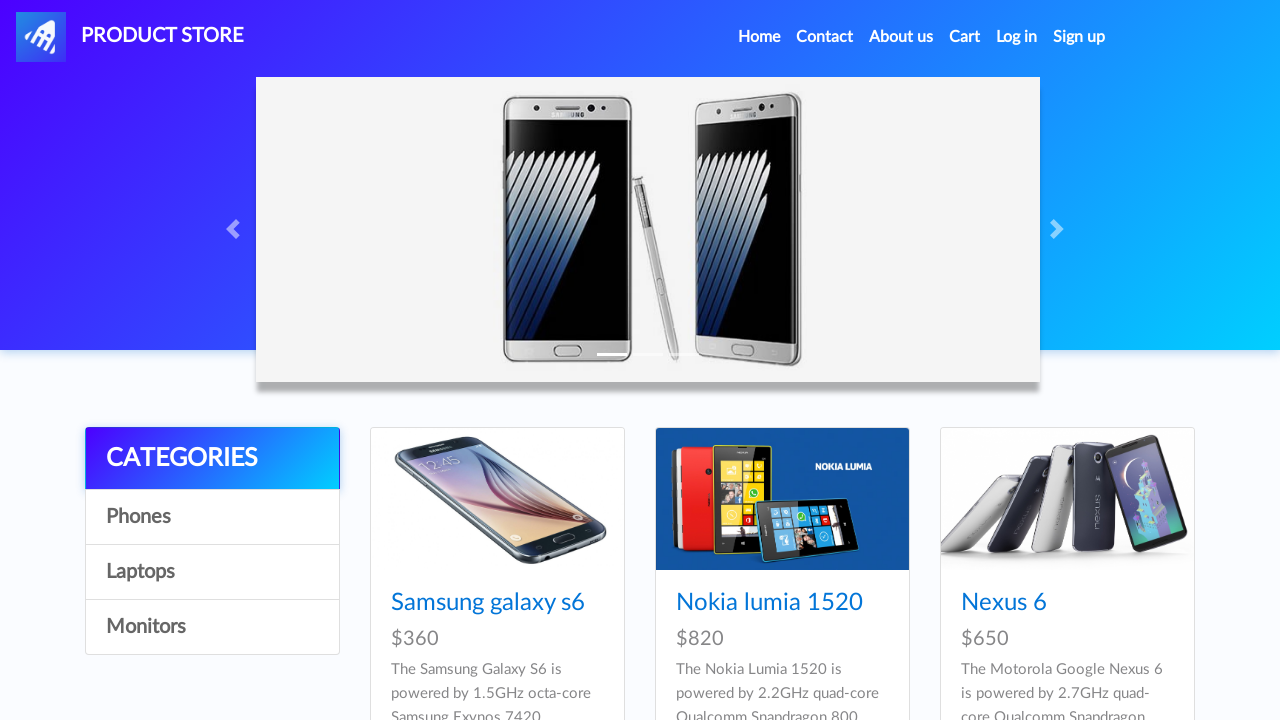

Waited for product listings to load on DemoBlaze homepage
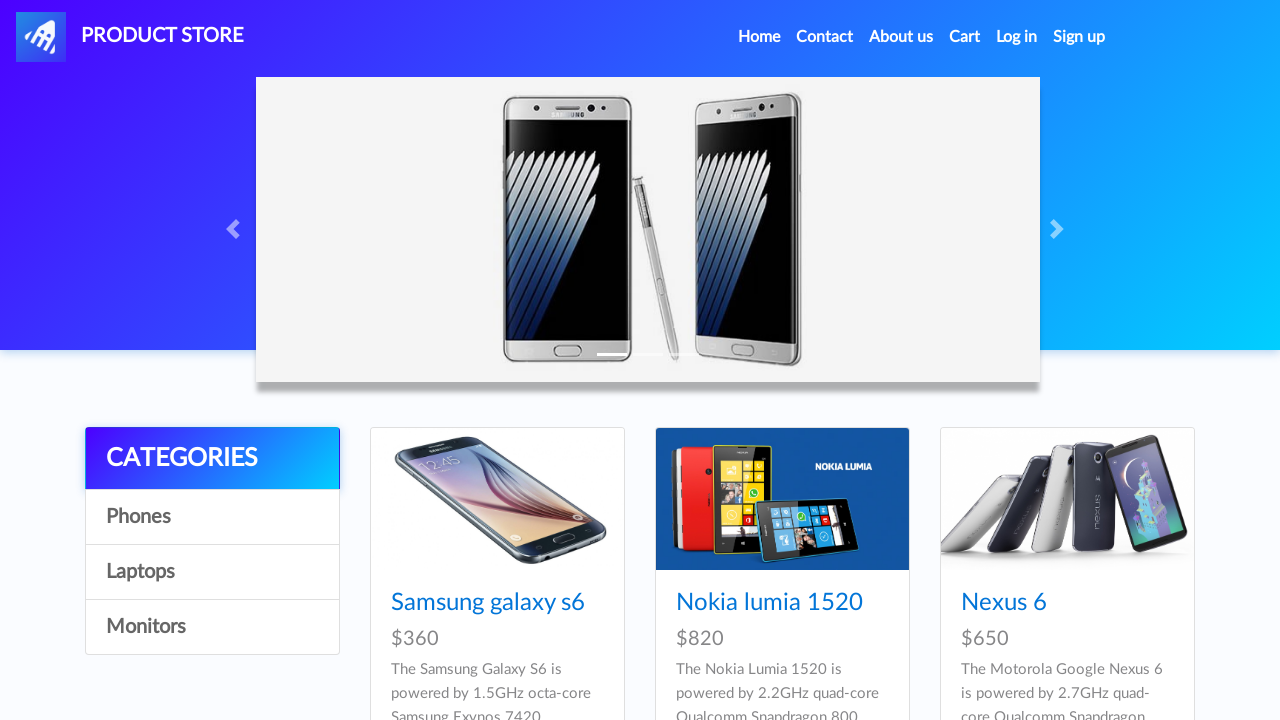

Located product name elements
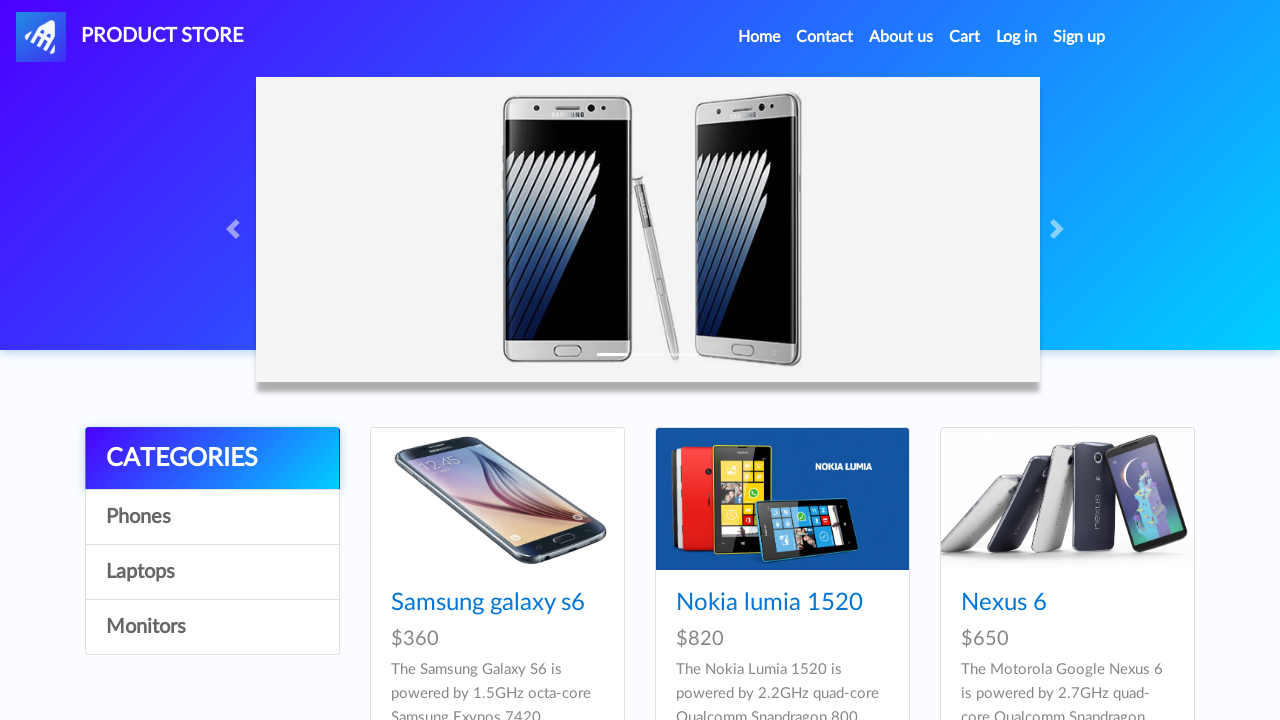

Verified that product listings are present (count > 0)
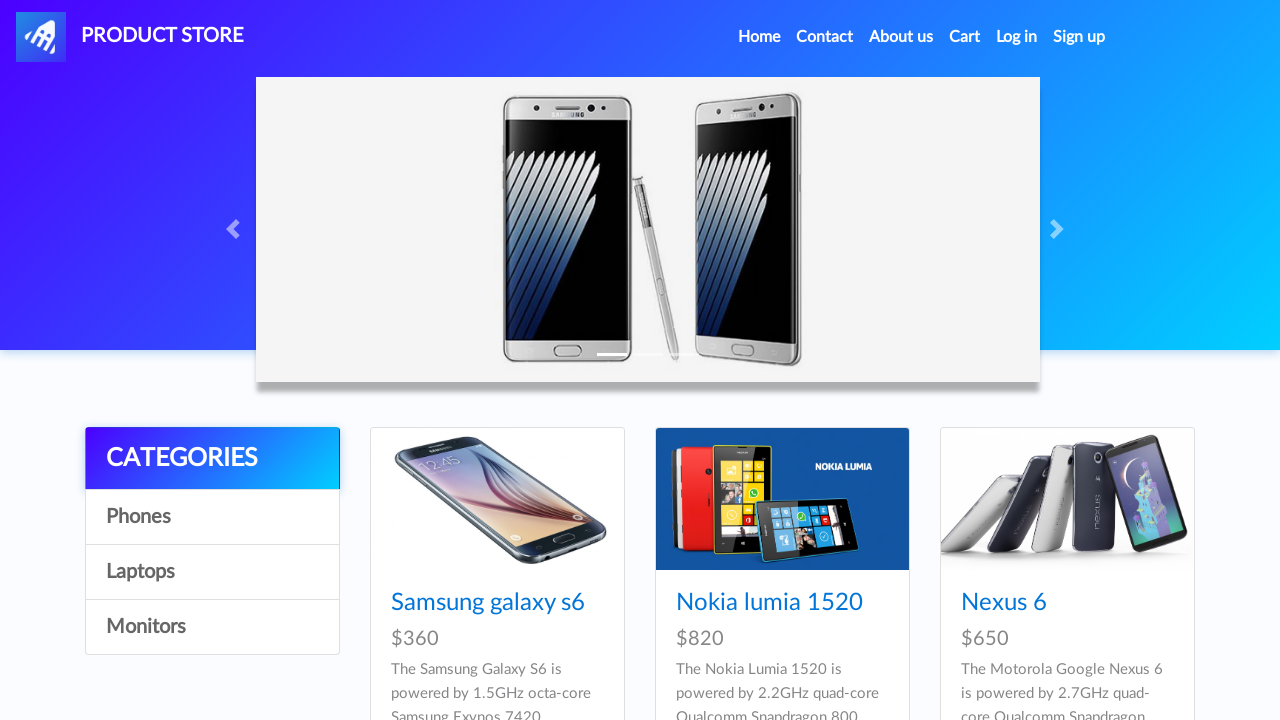

Located product price elements
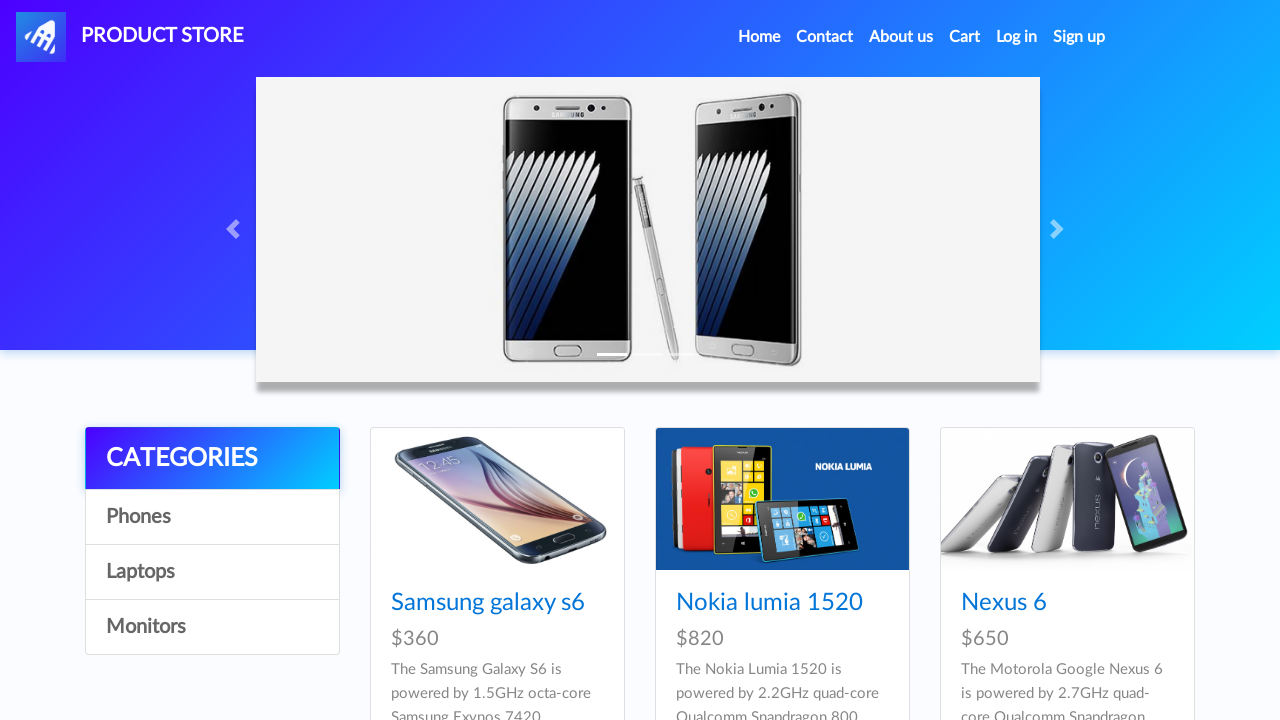

Verified that product prices are present (count > 0)
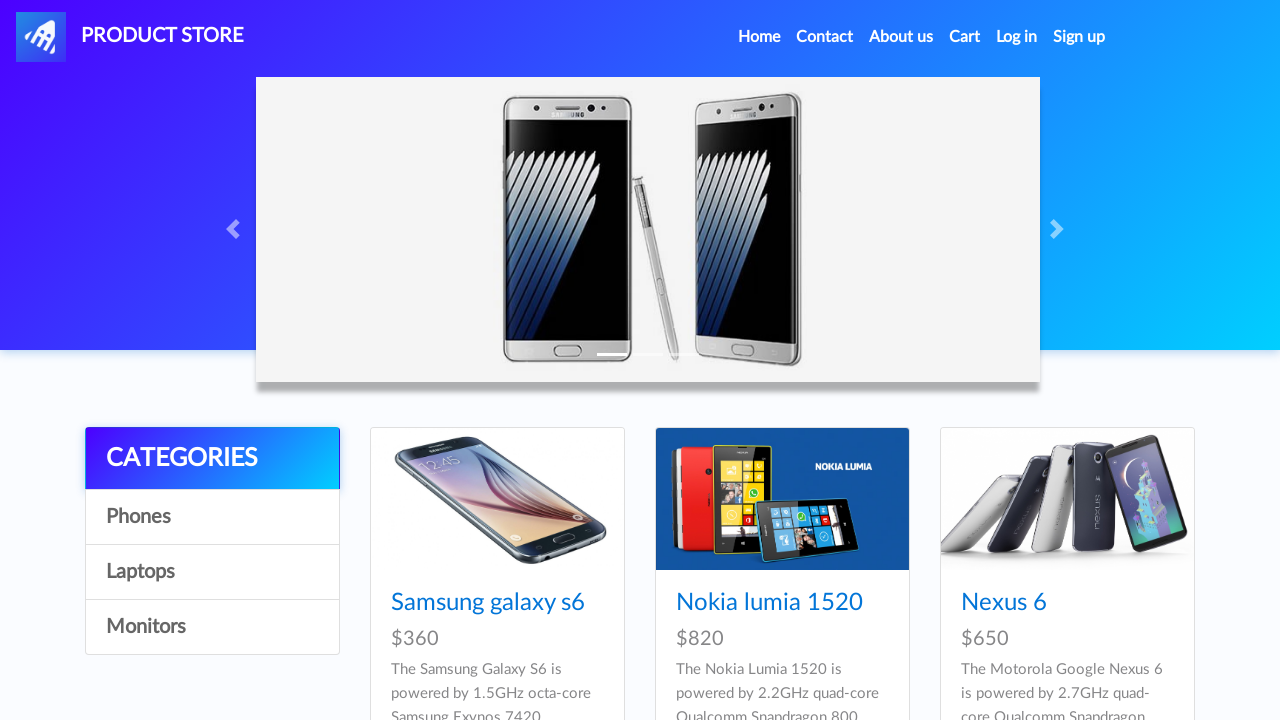

Verified that the number of product names matches the number of prices
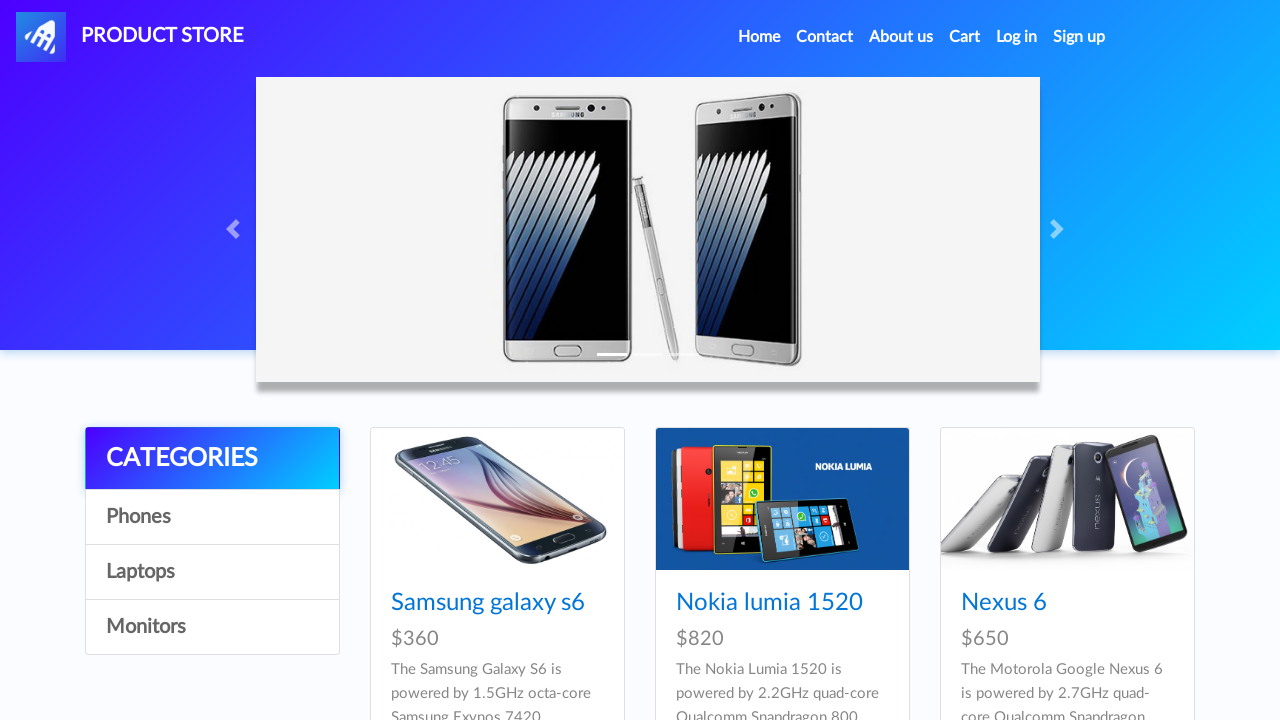

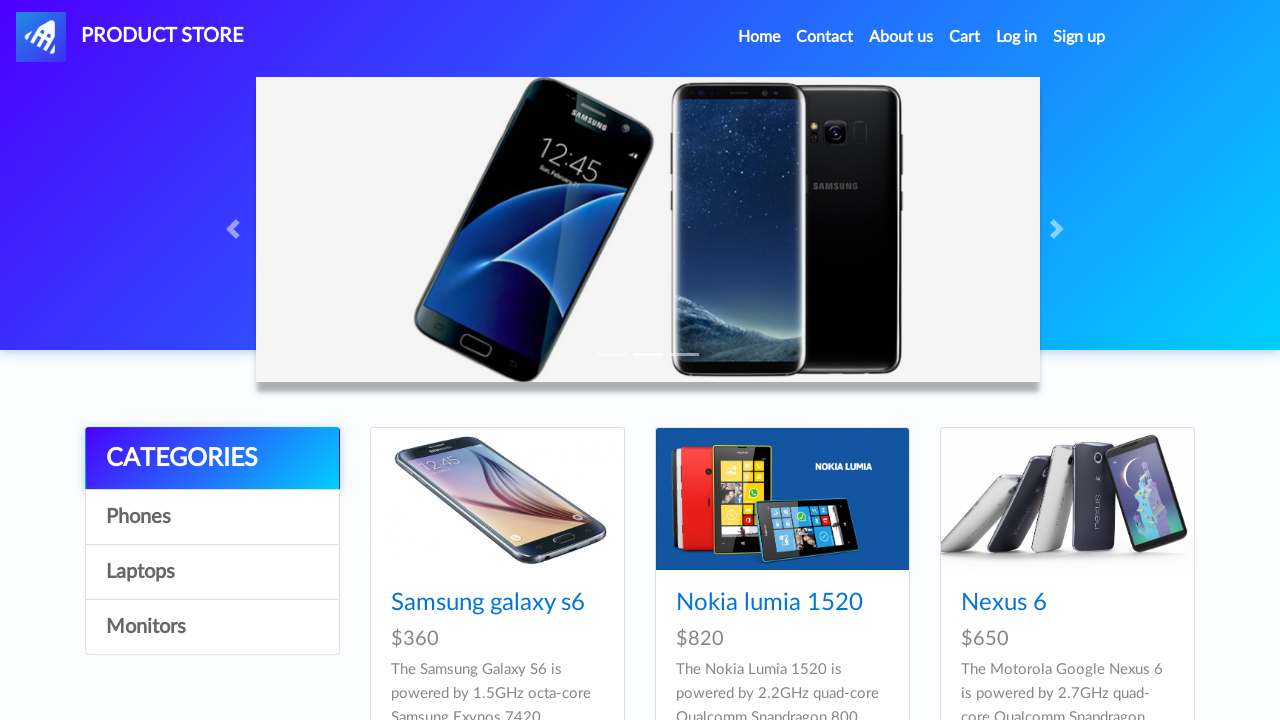